Tests signup form validation with incorrect password

Starting URL: https://selenium-blog.herokuapp.com/

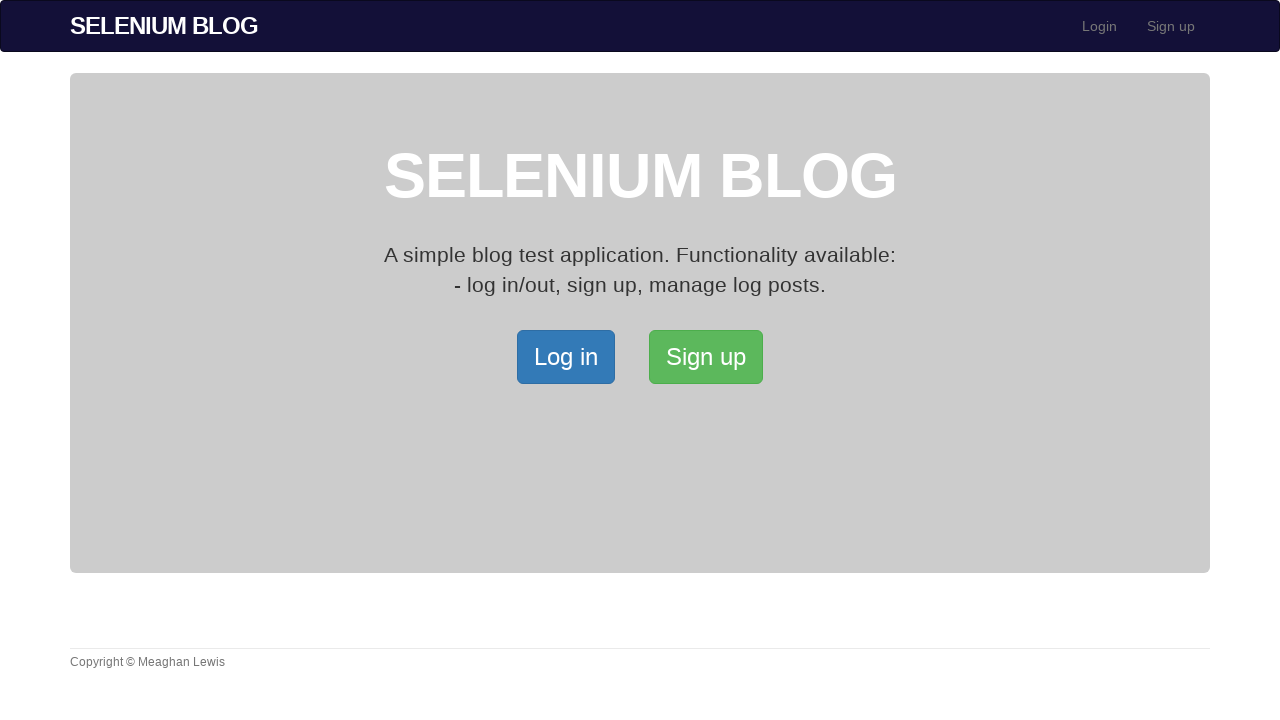

Clicked Signup button to navigate to signup page at (706, 357) on xpath=/html/body/div[2]/div/a[2]
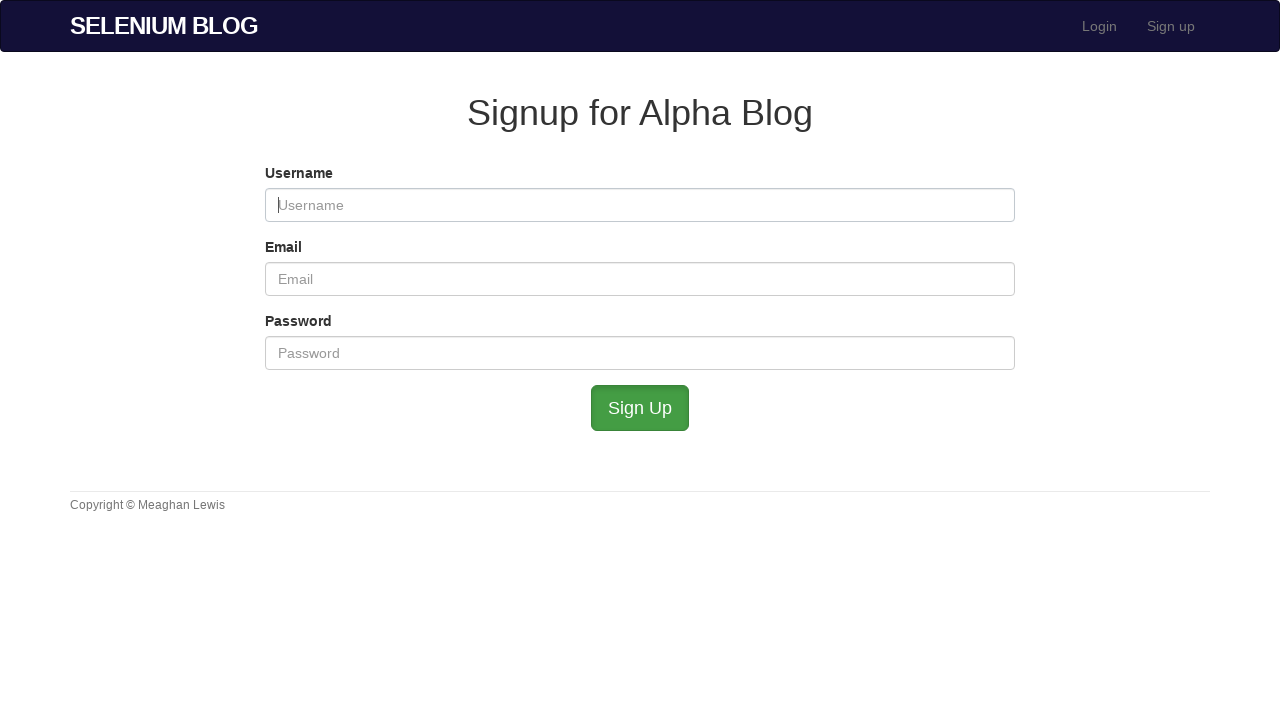

Filled username field with 'testuser2' on #user_username
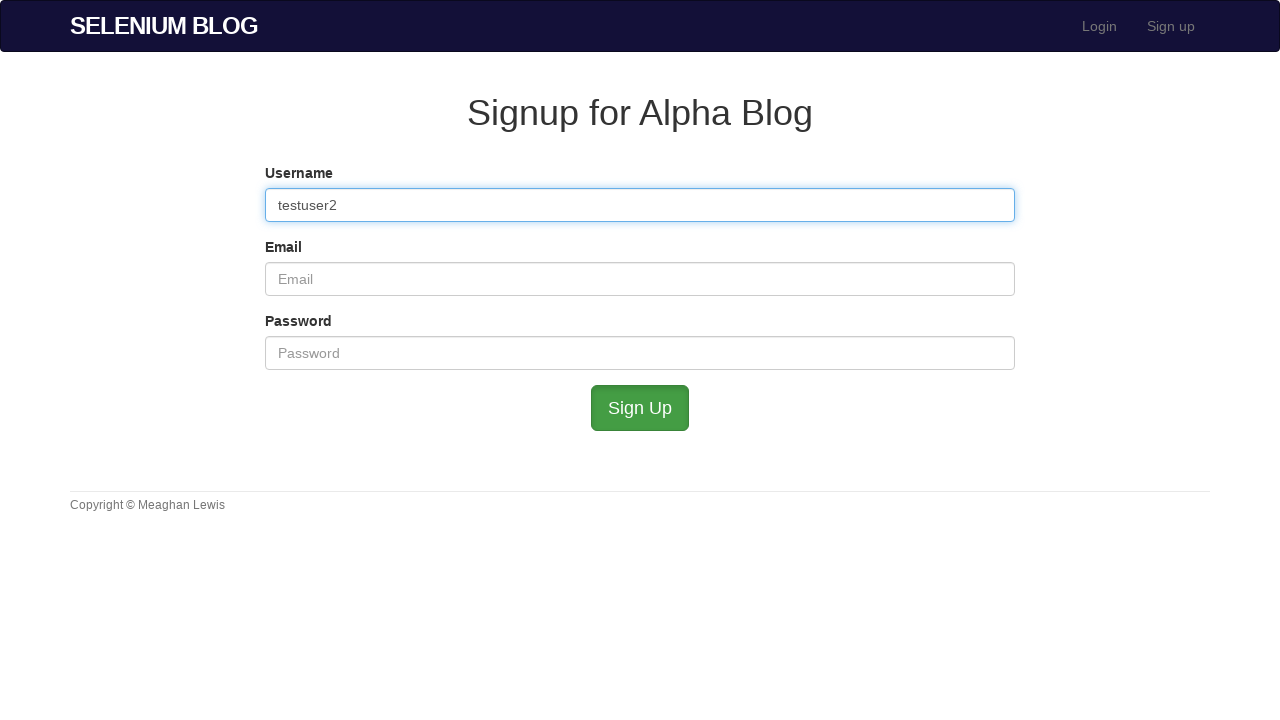

Filled email field with 'test3@example.com' on #user_email
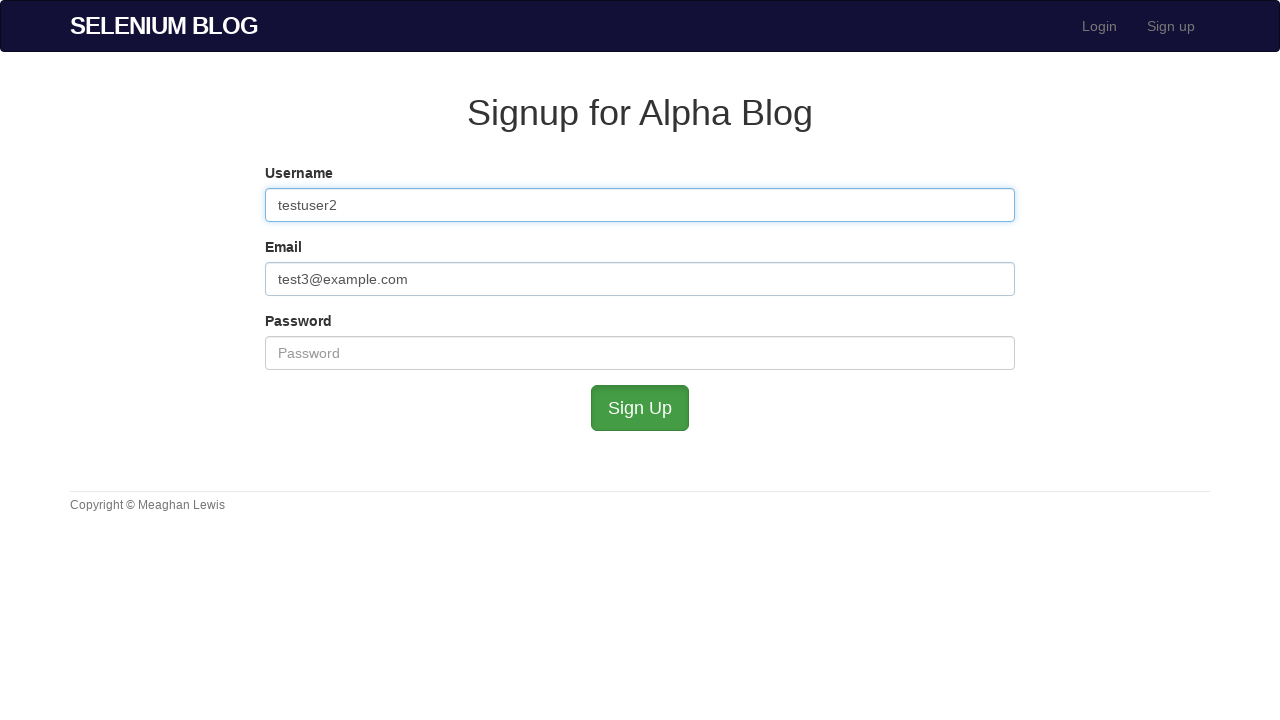

Filled password field with incorrect password 'admin11' on #user_password
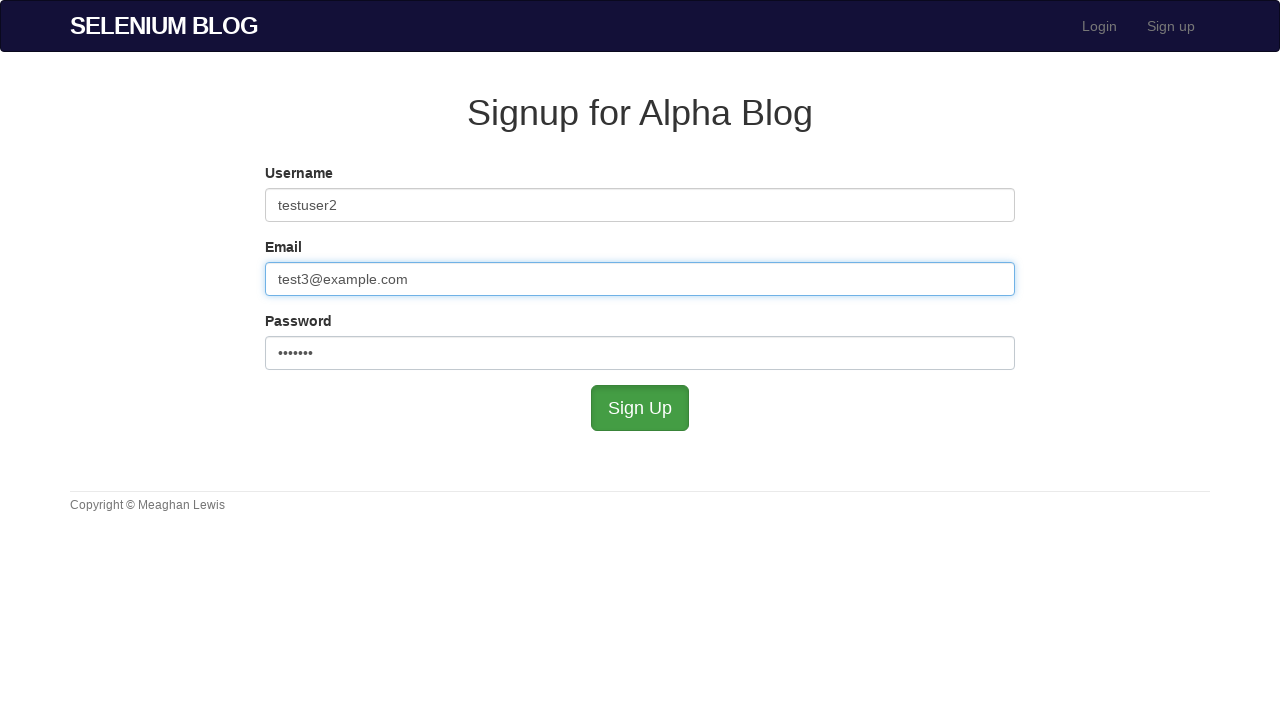

Clicked signup button to submit form with incorrect password at (640, 408) on #submit
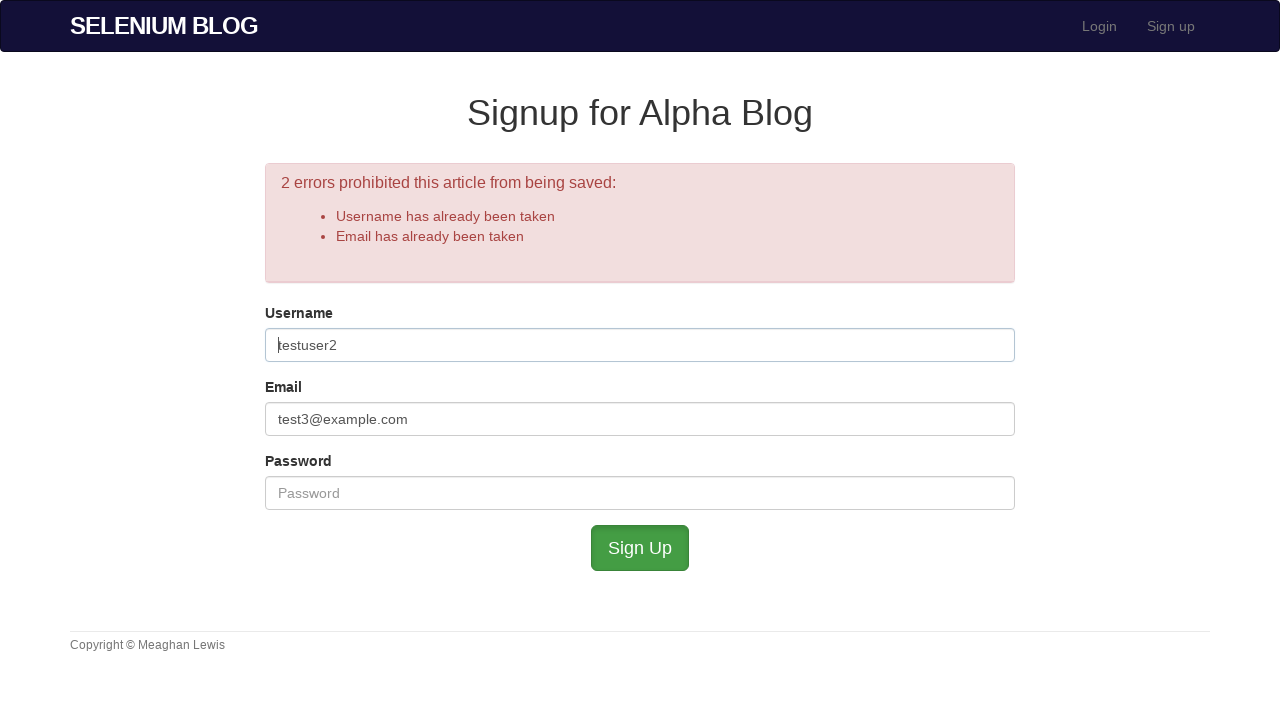

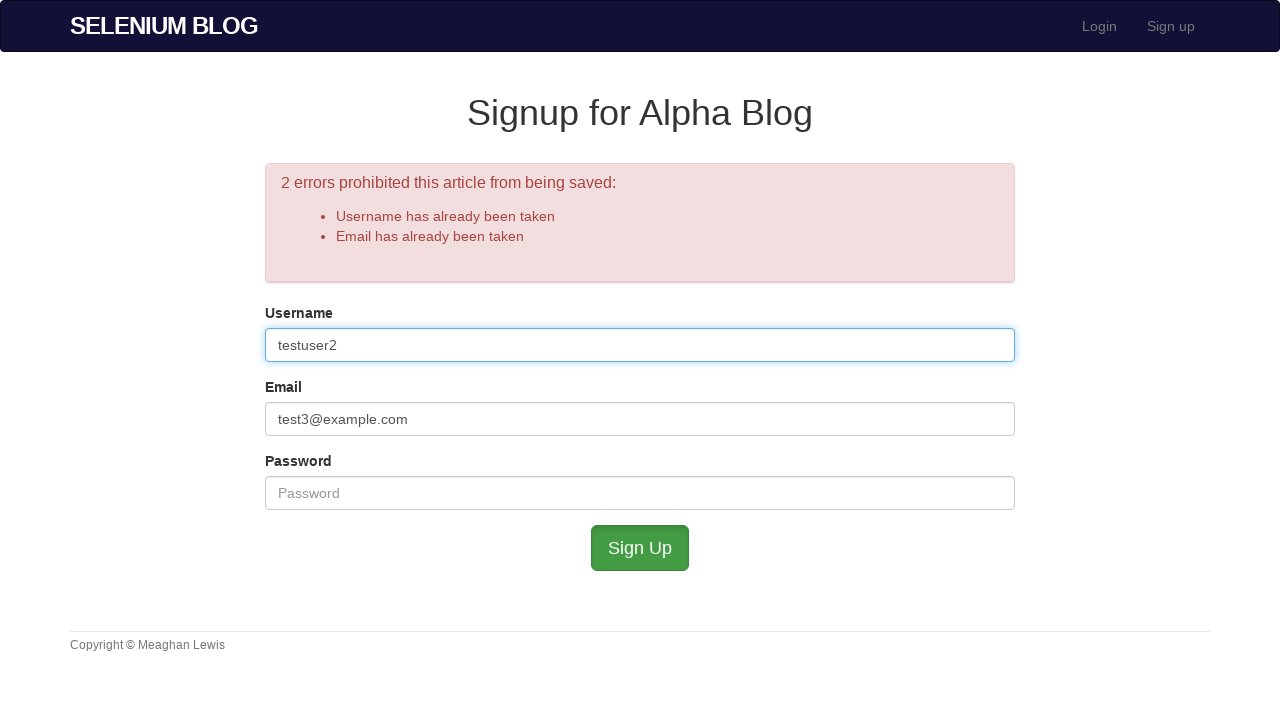